Navigates to a test report dashboard, waits for content to load, clicks on a report element, and waits for the tree content to display.

Starting URL: https://claropaymovil.vercel.app

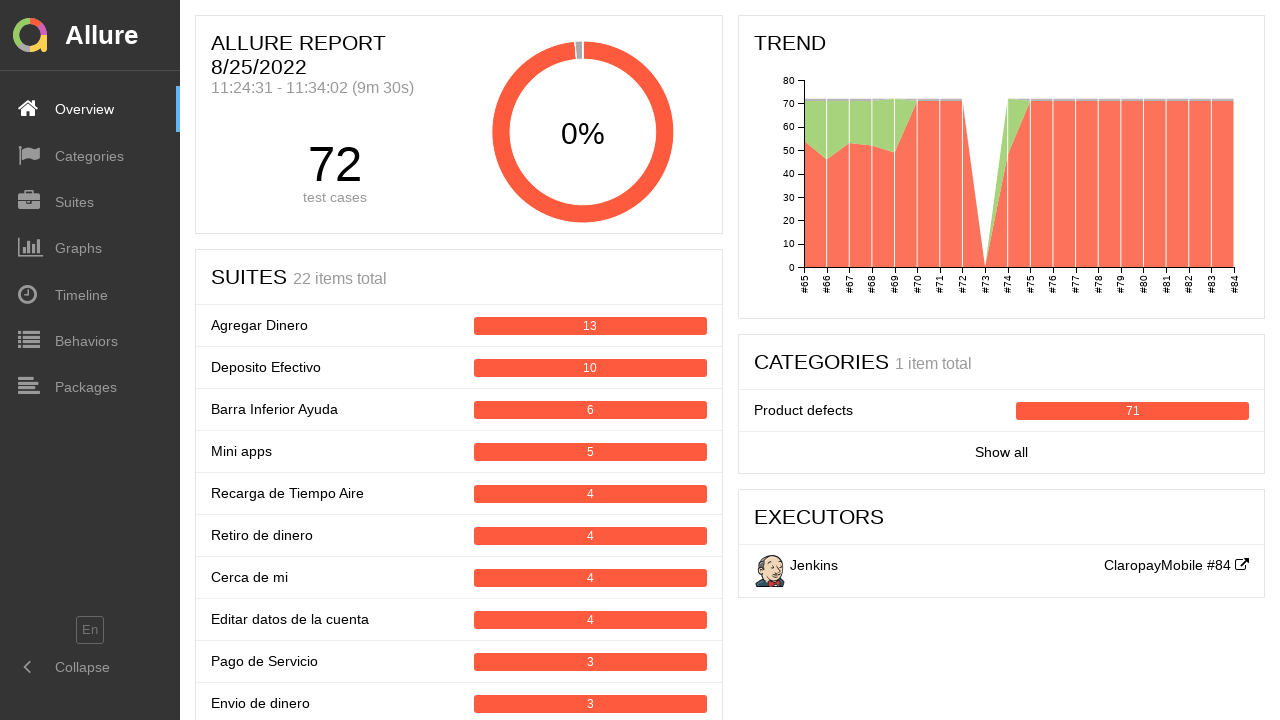

Waited for page to reach network idle state
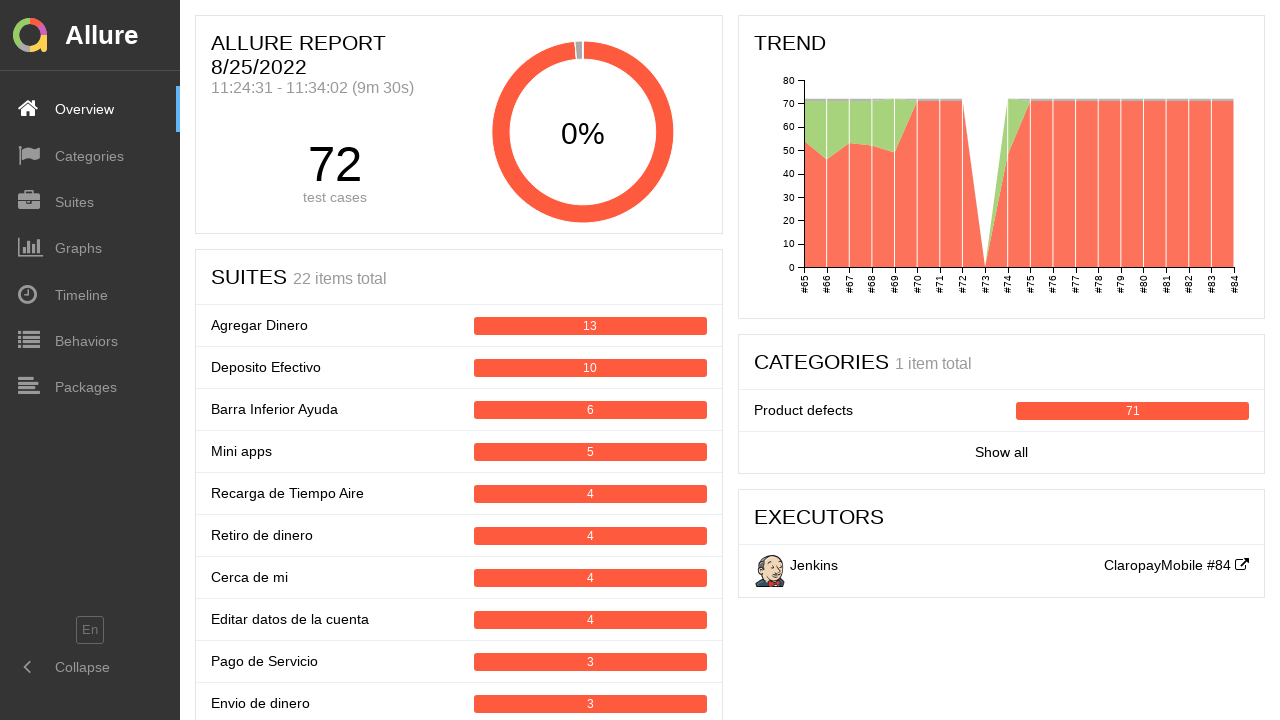

Clicked on report element in the dashboard at (459, 470) on #content > div > div.app__content > div > div:nth-child(1) > div:nth-child(2) > 
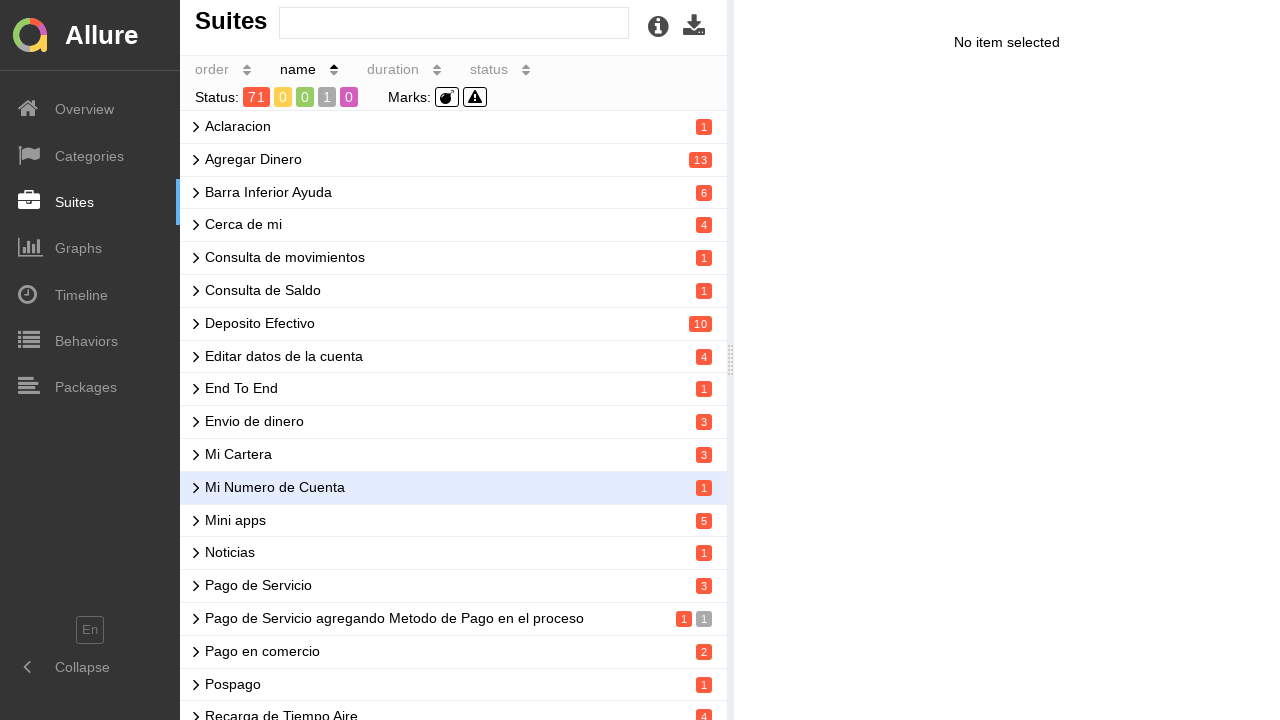

Tree content appeared and loaded
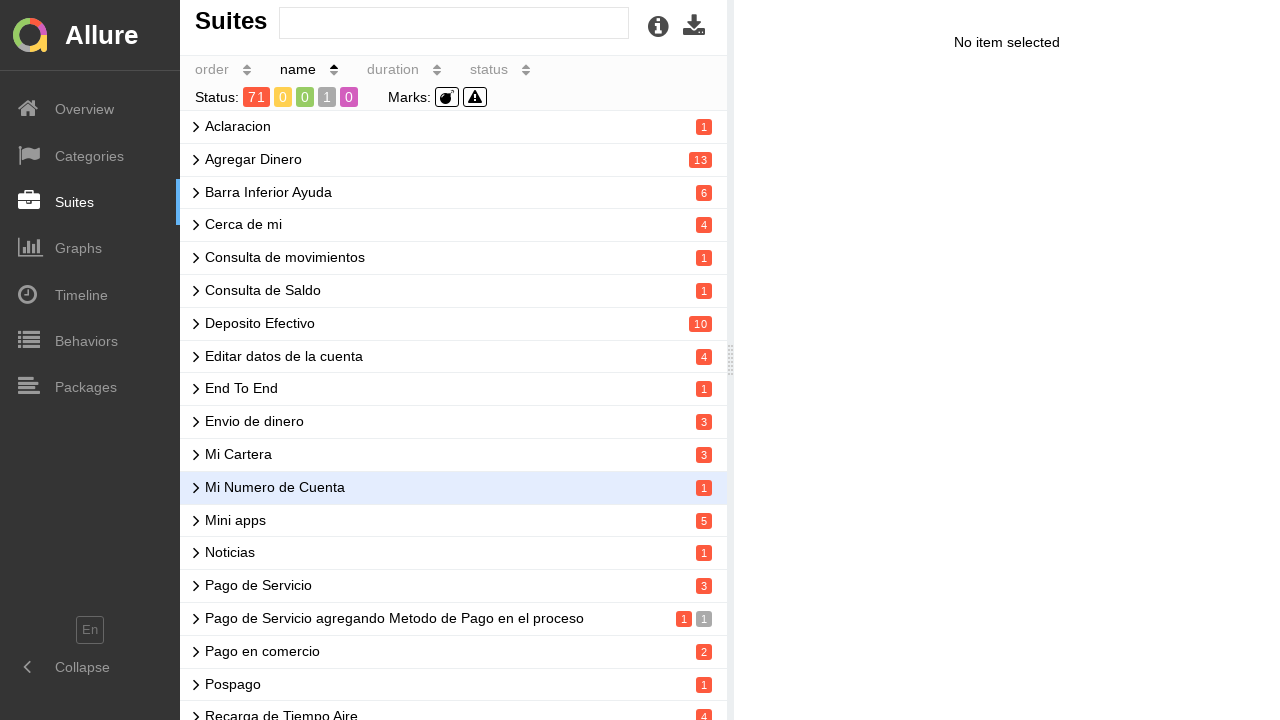

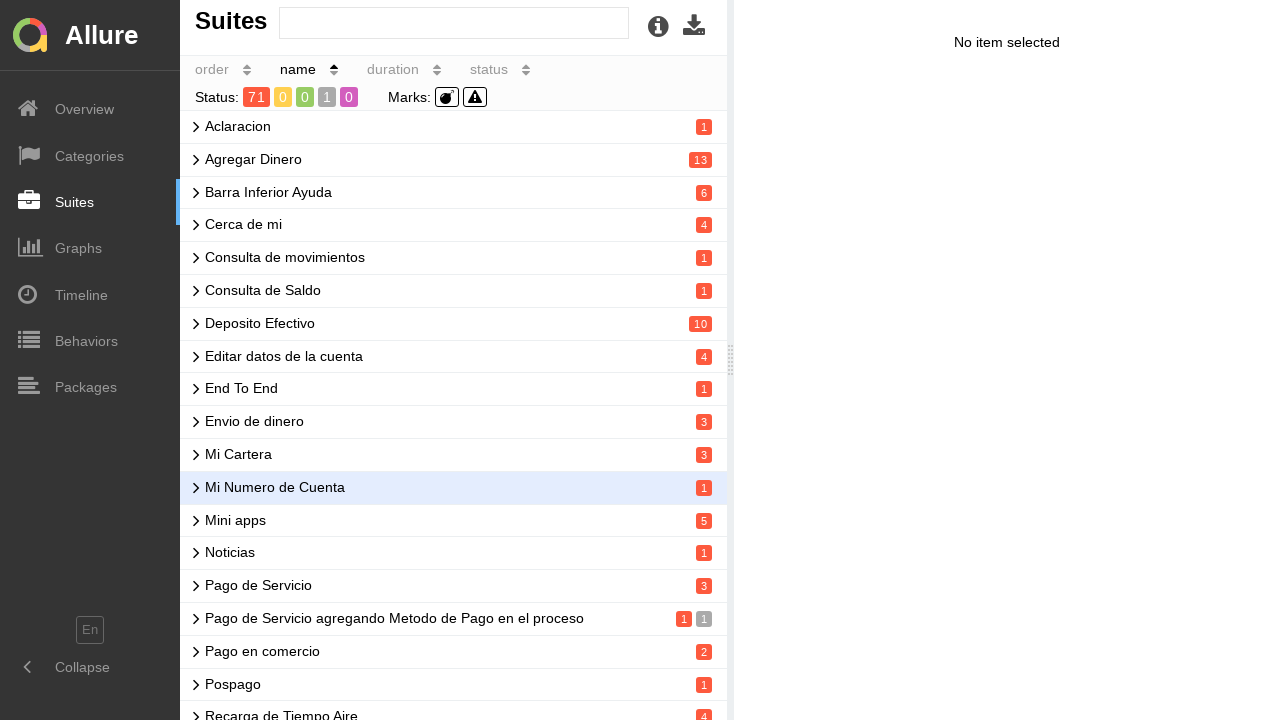